Tests form validation and submission on LambdaTest's Selenium playground by first attempting to submit an empty form to trigger validation, then filling all fields and successfully submitting

Starting URL: https://www.lambdatest.com/selenium-playground

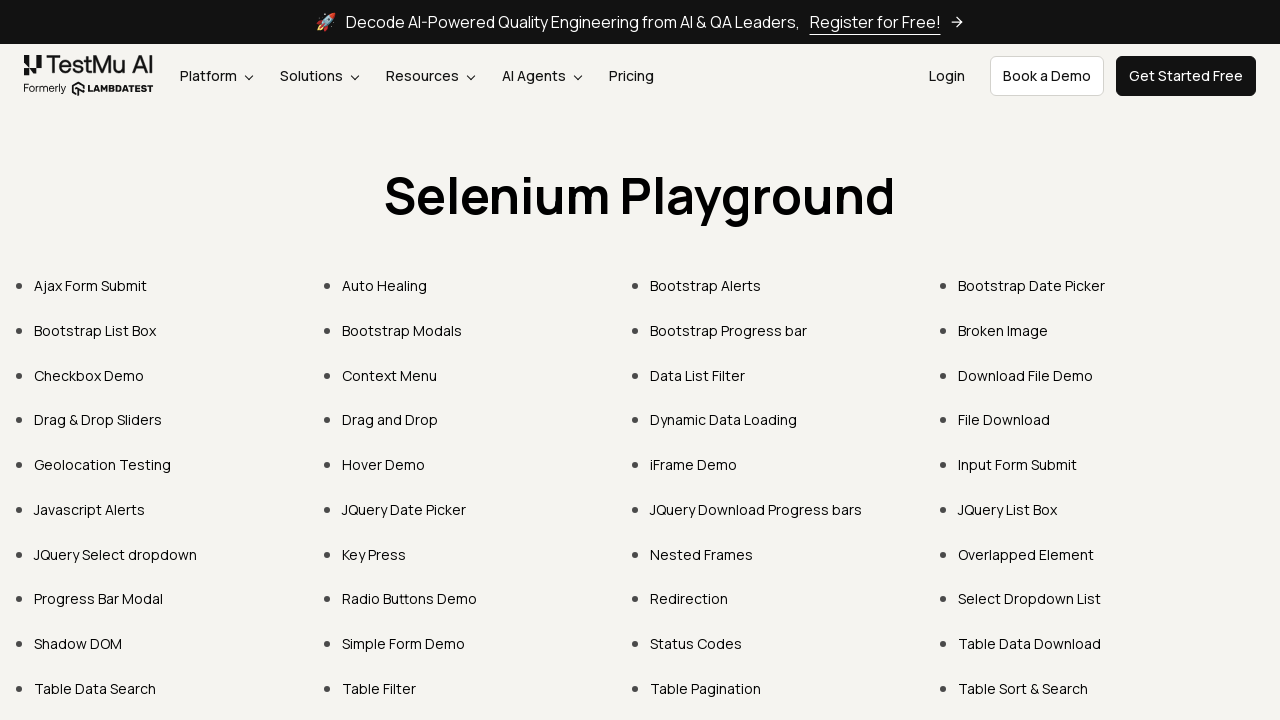

Clicked 'Input Form Submit' link to navigate to form at (1018, 464) on xpath=//a[text()='Input Form Submit']
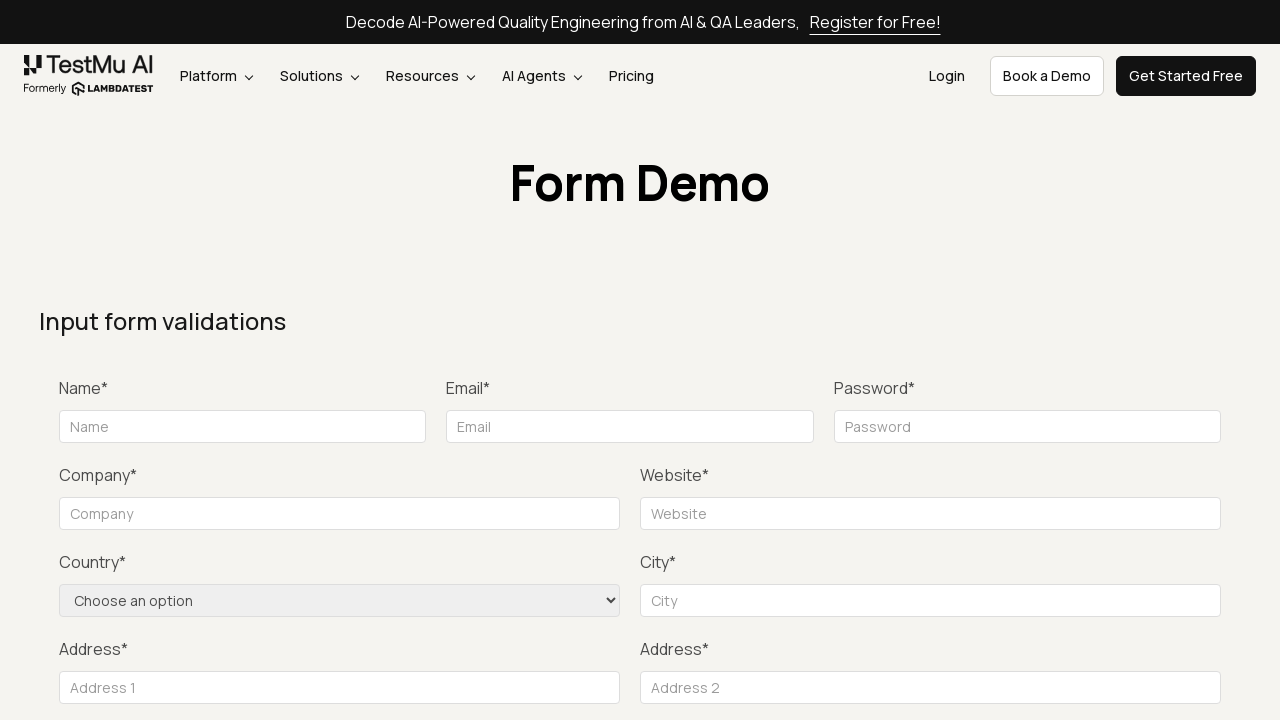

Clicked Submit button on empty form to trigger validation at (1131, 360) on xpath=//button[text()='Submit']
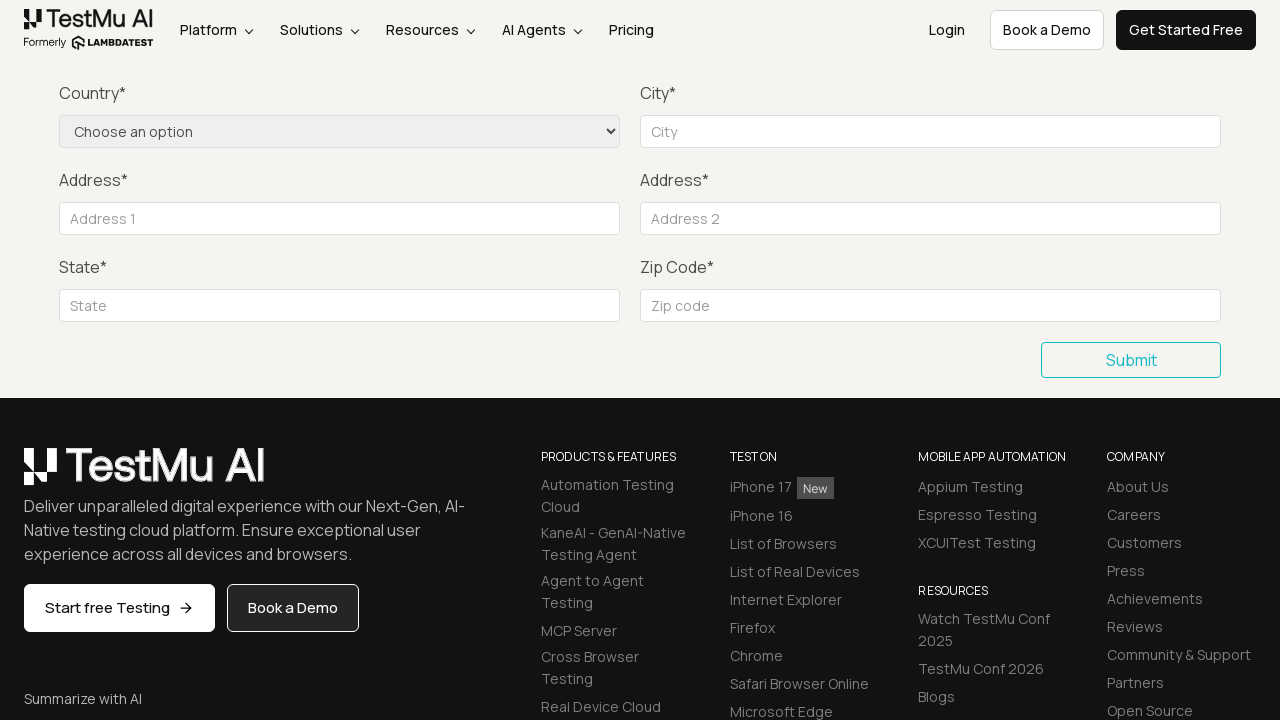

Filled name field with 'John Doe' on input[name='name']
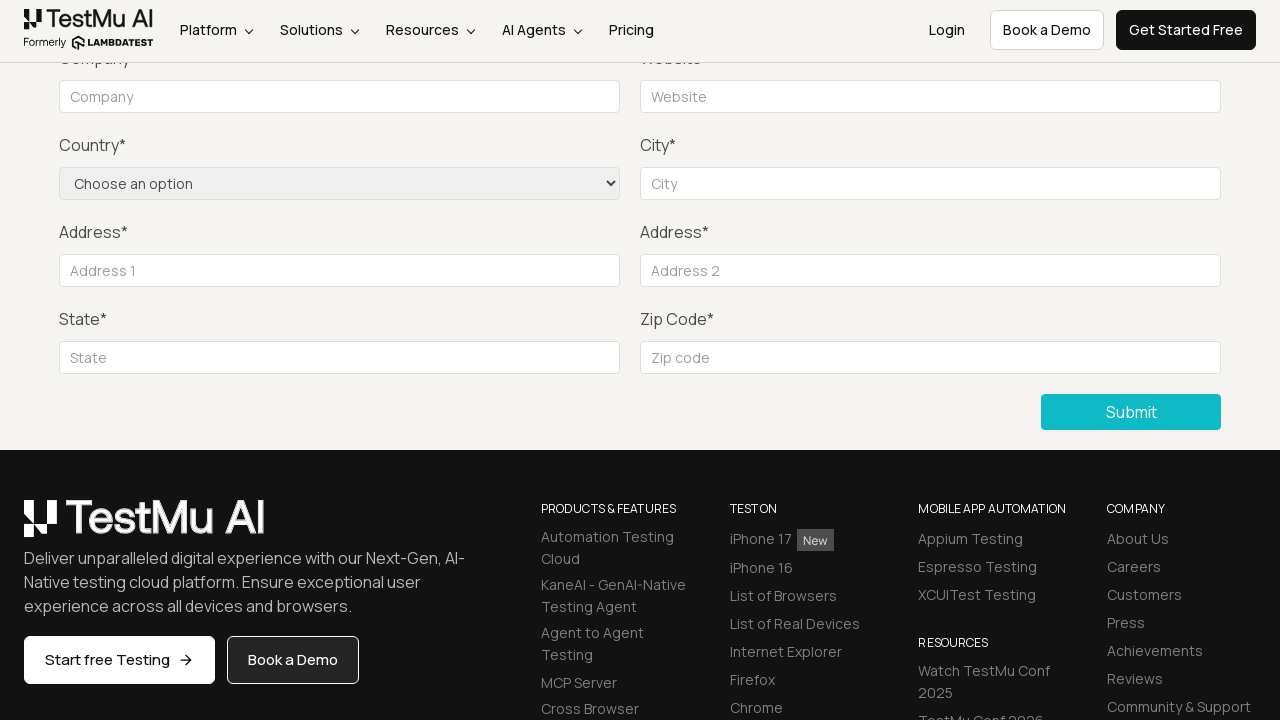

Filled email field with 'john.doe@example.com' on //input[@placeholder='Email']
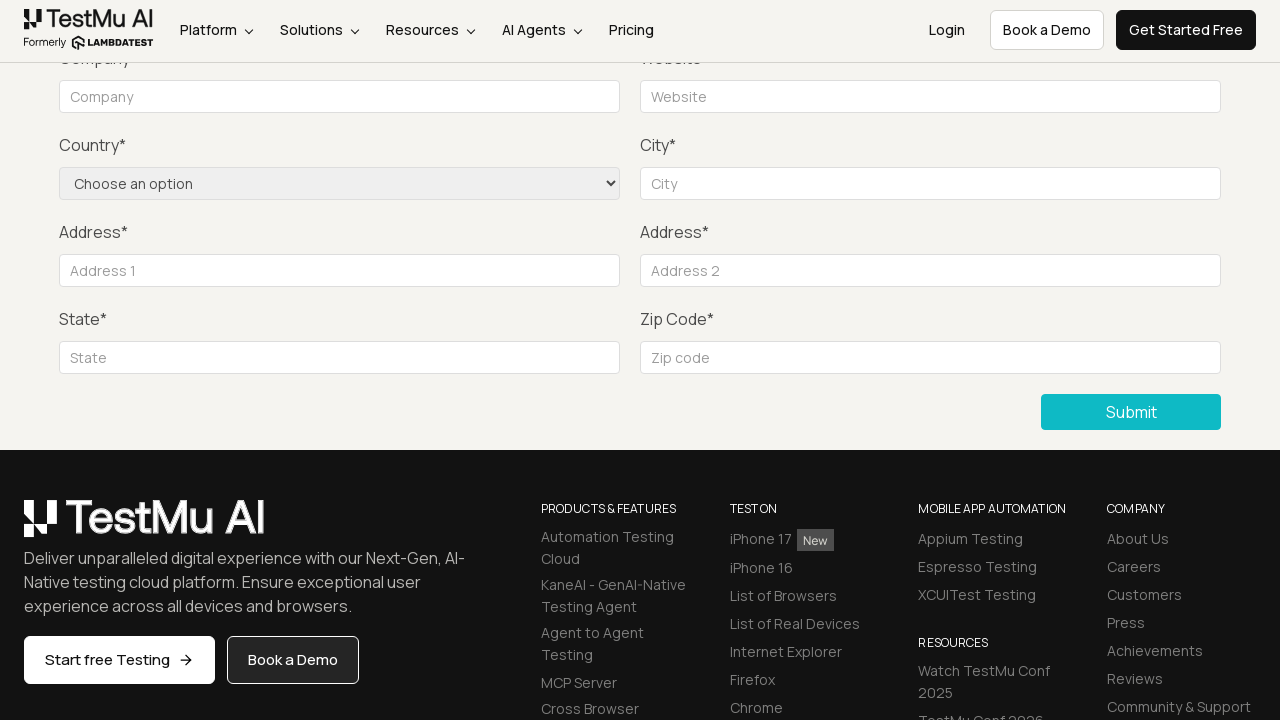

Filled password field with 'password123' on input[name='password']
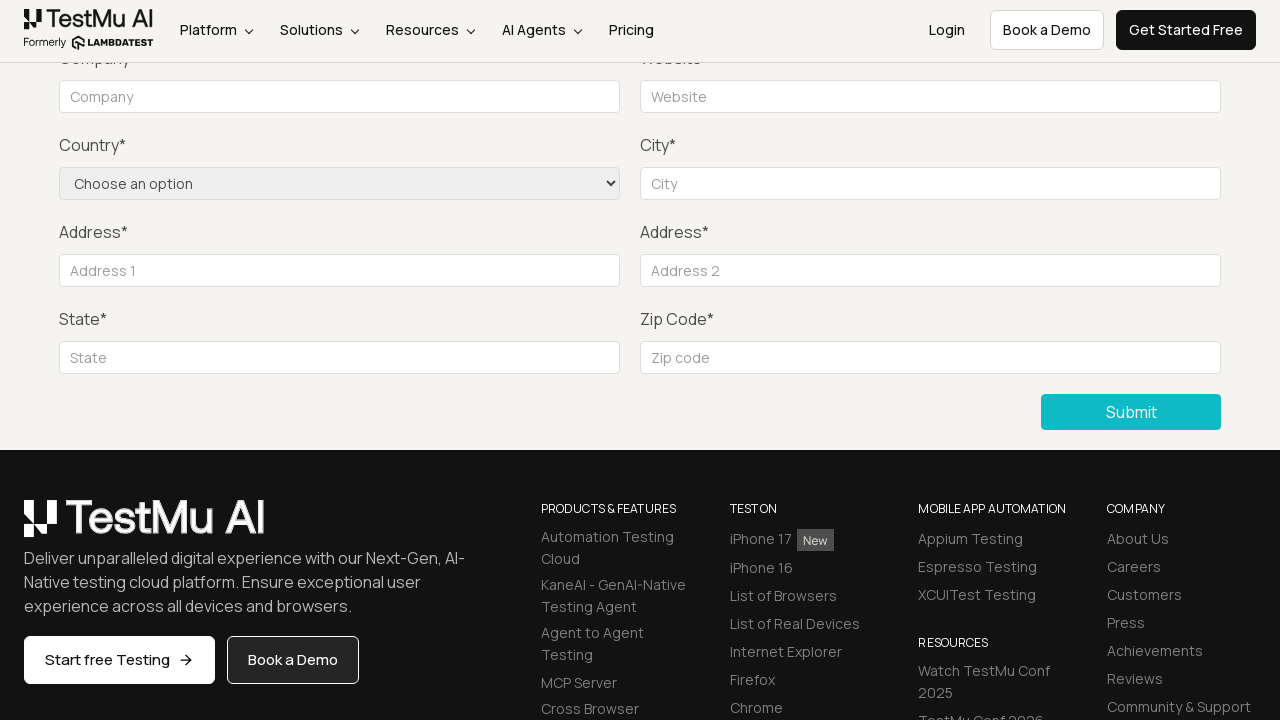

Filled company field with 'Example Company' on input[name='company']
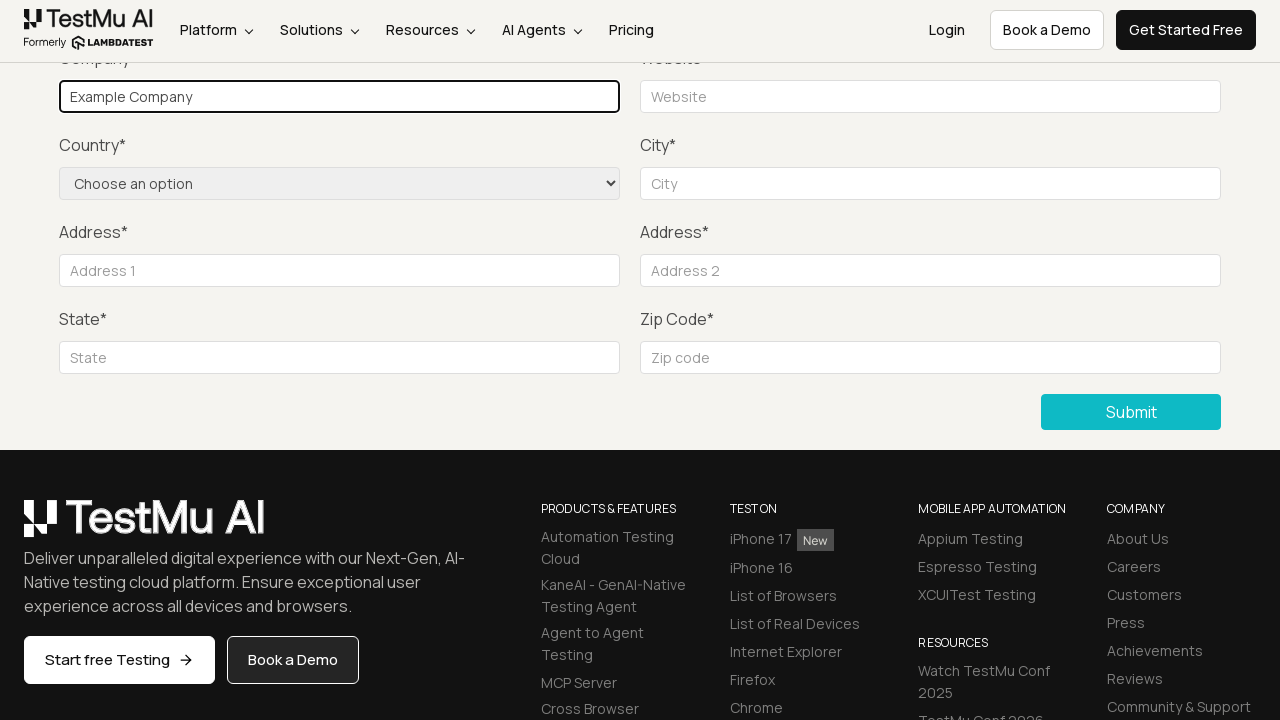

Filled website field with 'www.example.com' on input[name='website']
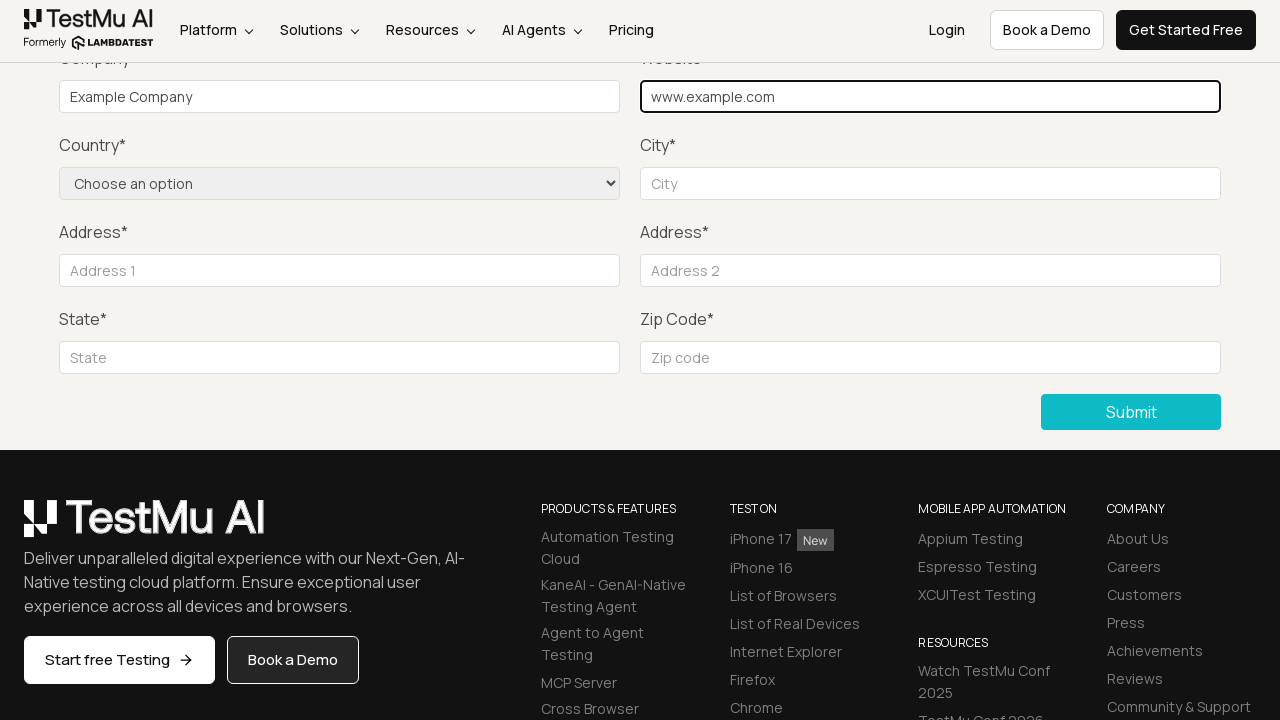

Filled city field with 'New York' on input[name='city']
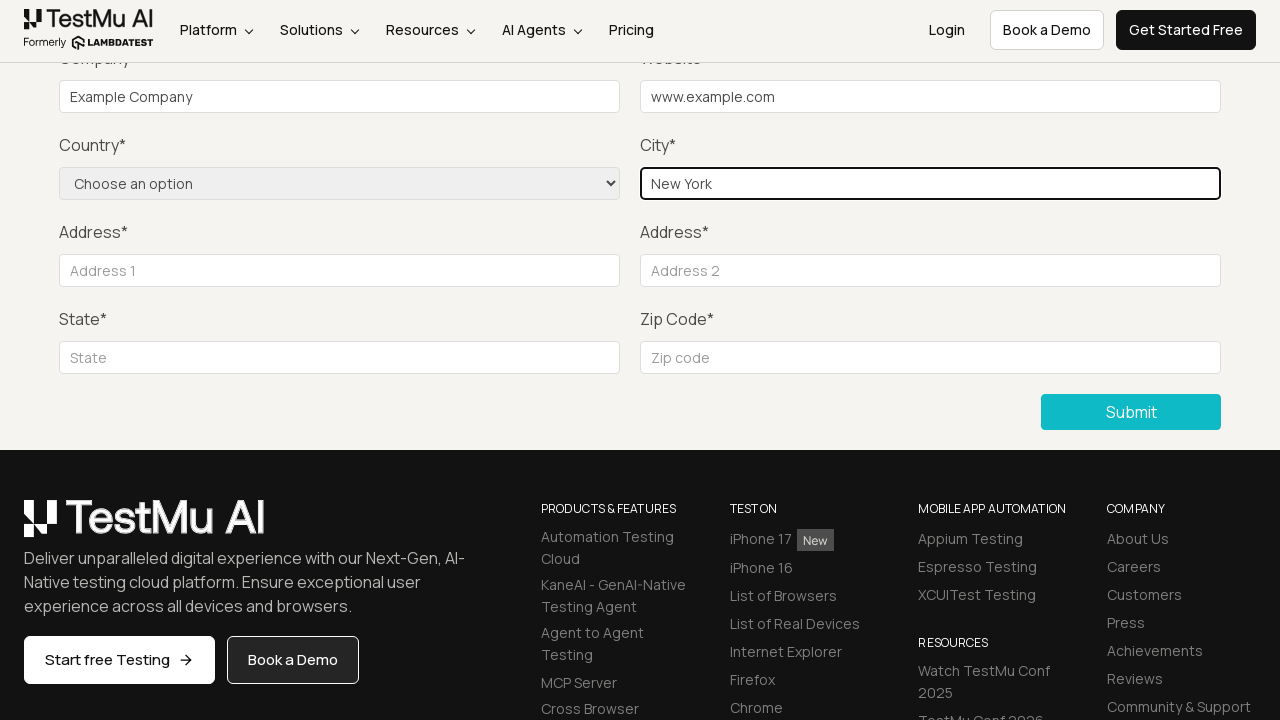

Filled address 1 field with '123 Example St' on //input[@placeholder='Address 1']
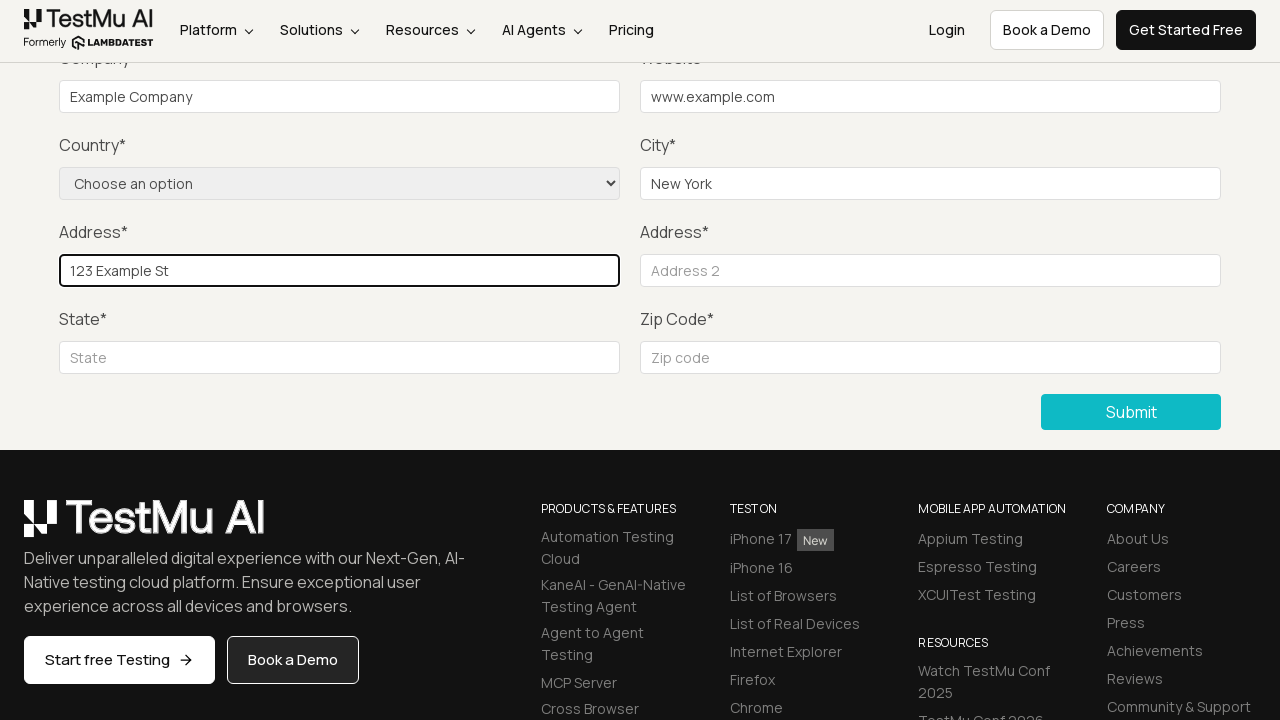

Filled address 2 field with 'Suite 100' on //input[@placeholder='Address 2']
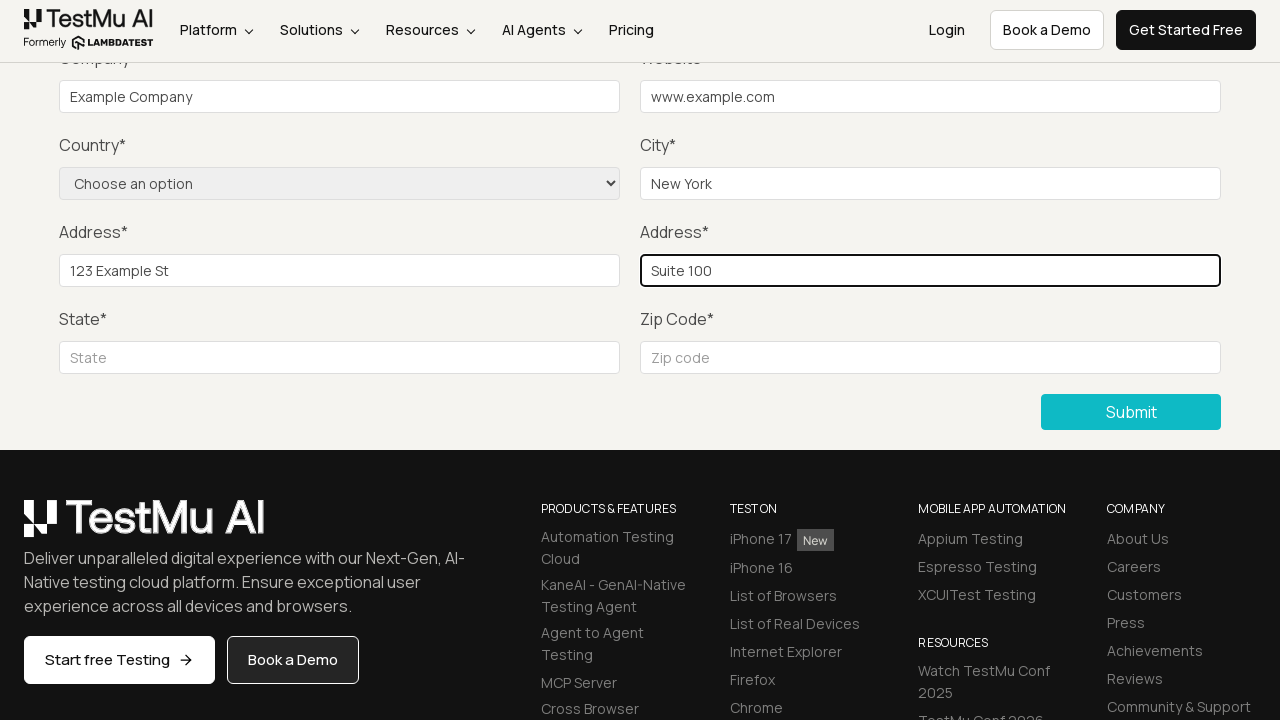

Filled state field with 'NY' on //input[@placeholder='State']
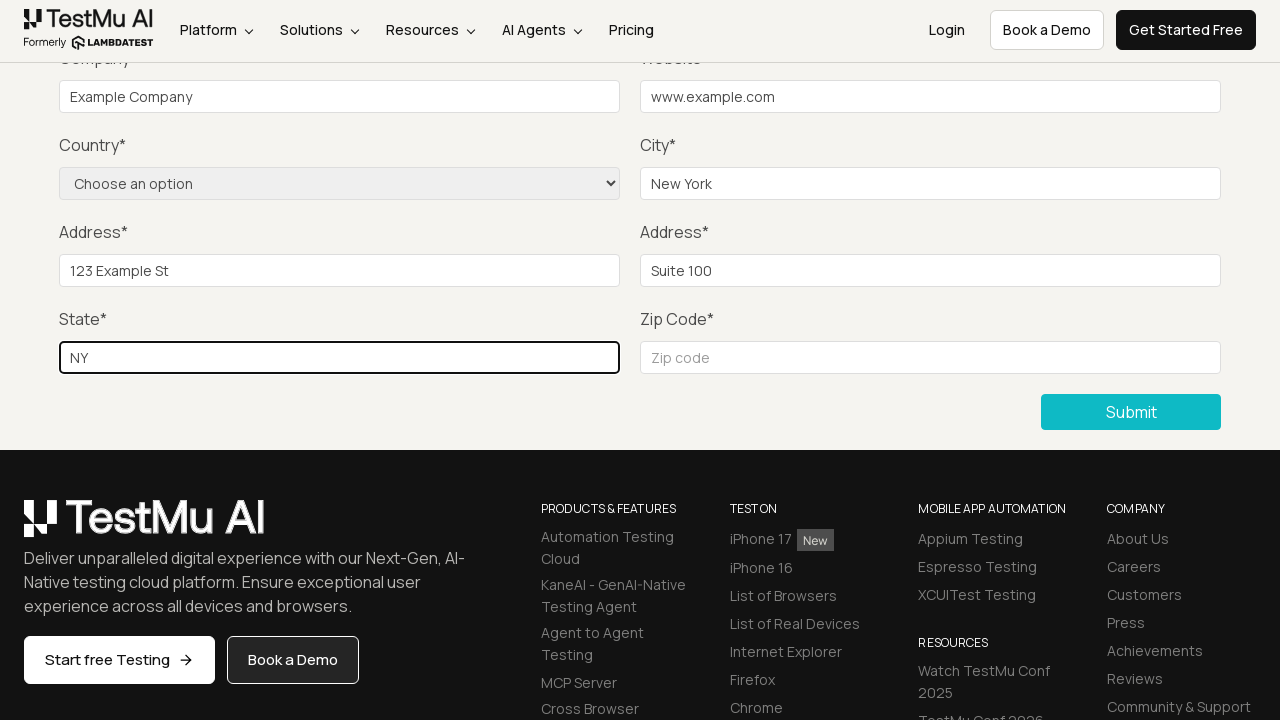

Filled zip code field with '10001' on //input[@placeholder='Zip code']
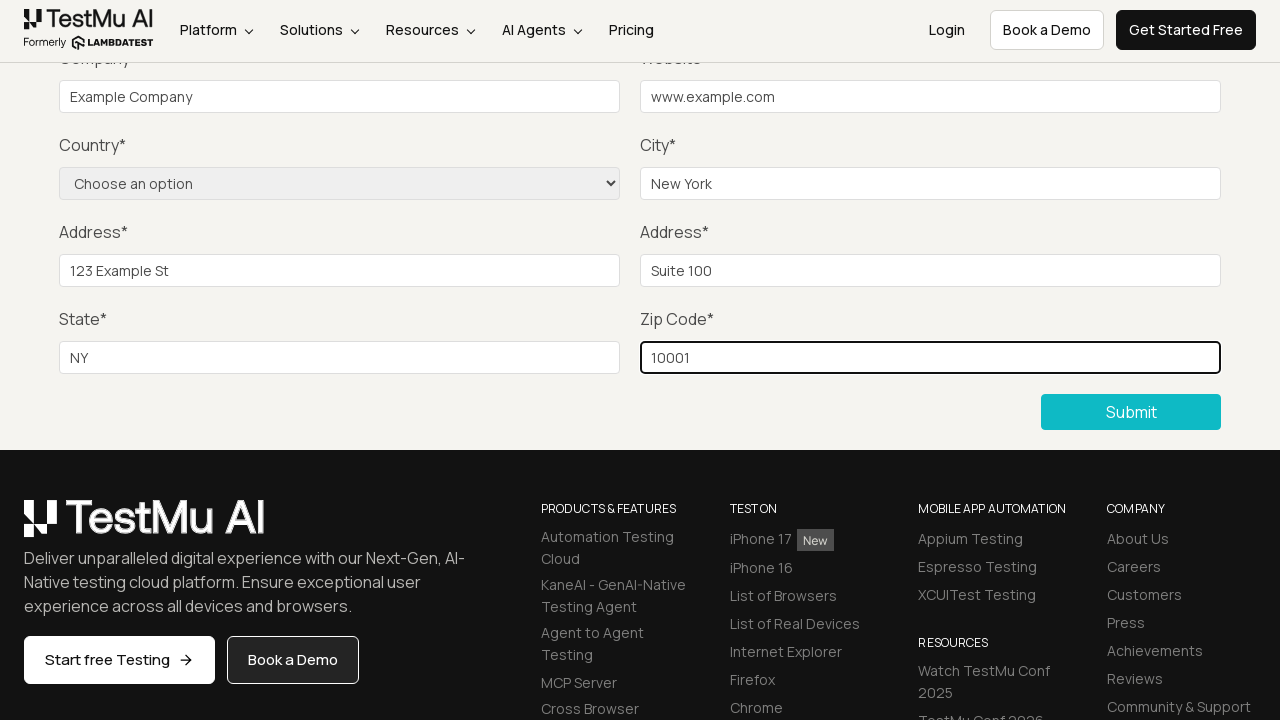

Selected 'United States' from country dropdown on select[name='country']
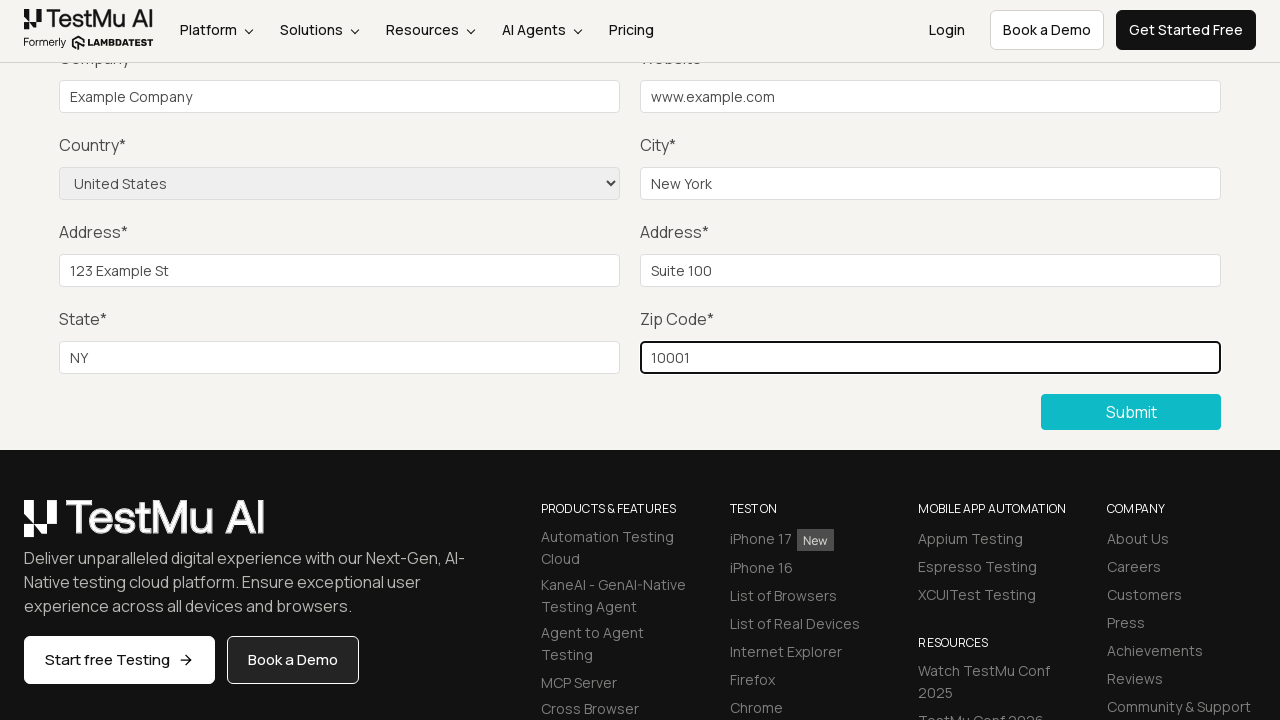

Clicked Submit button to submit the completed form at (1131, 412) on xpath=//button[text()='Submit']
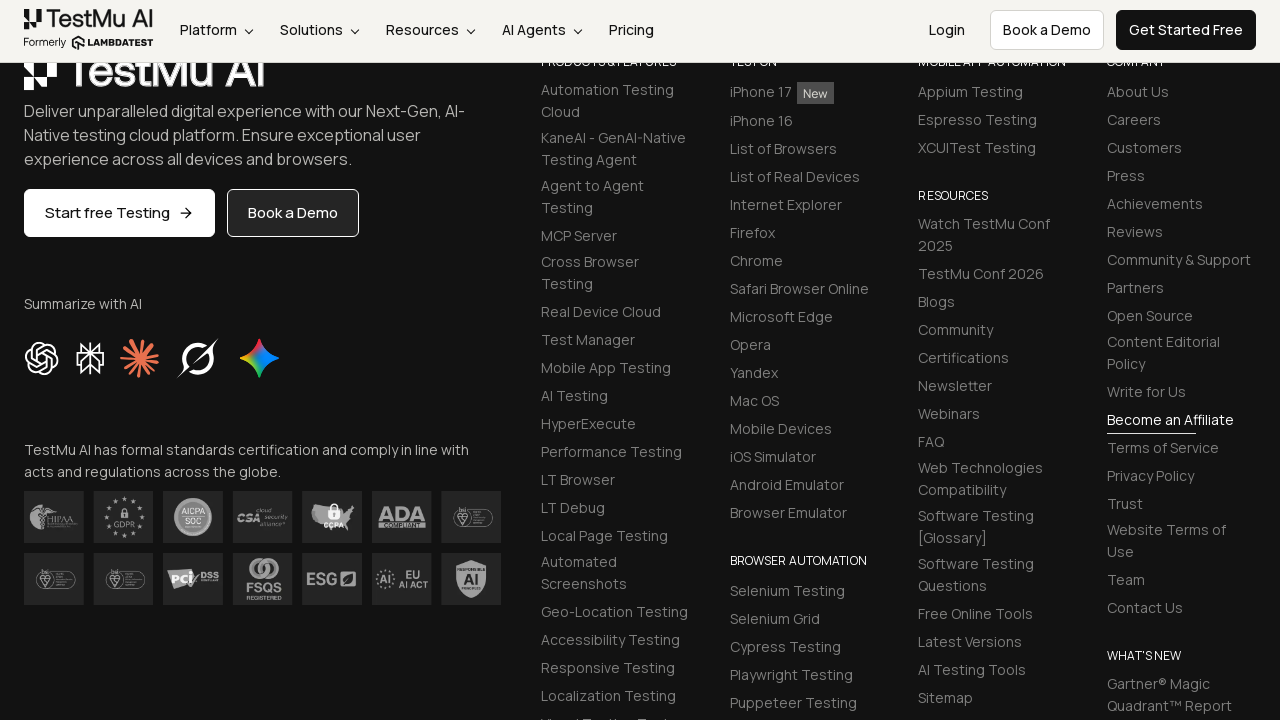

Form submission successful - success message appeared
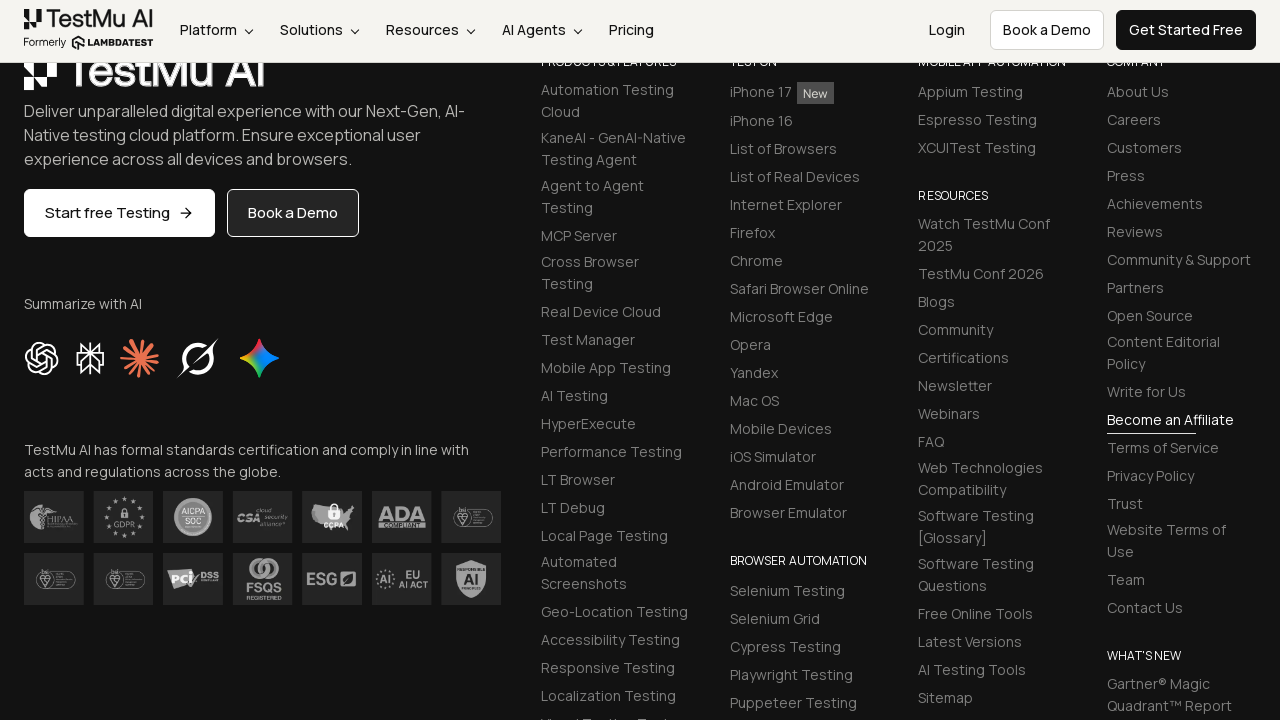

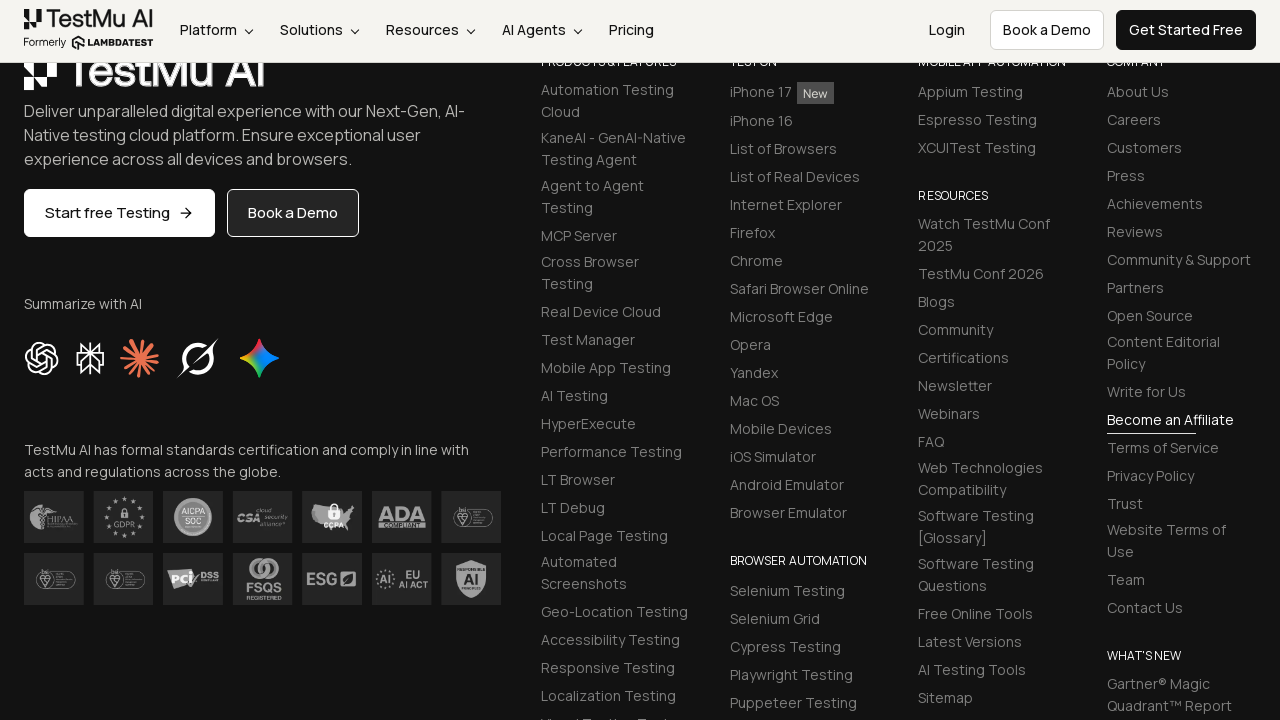